Tests Add/Remove Elements functionality by clicking to add an element, verifying delete button appears, then clicking delete

Starting URL: https://the-internet.herokuapp.com/

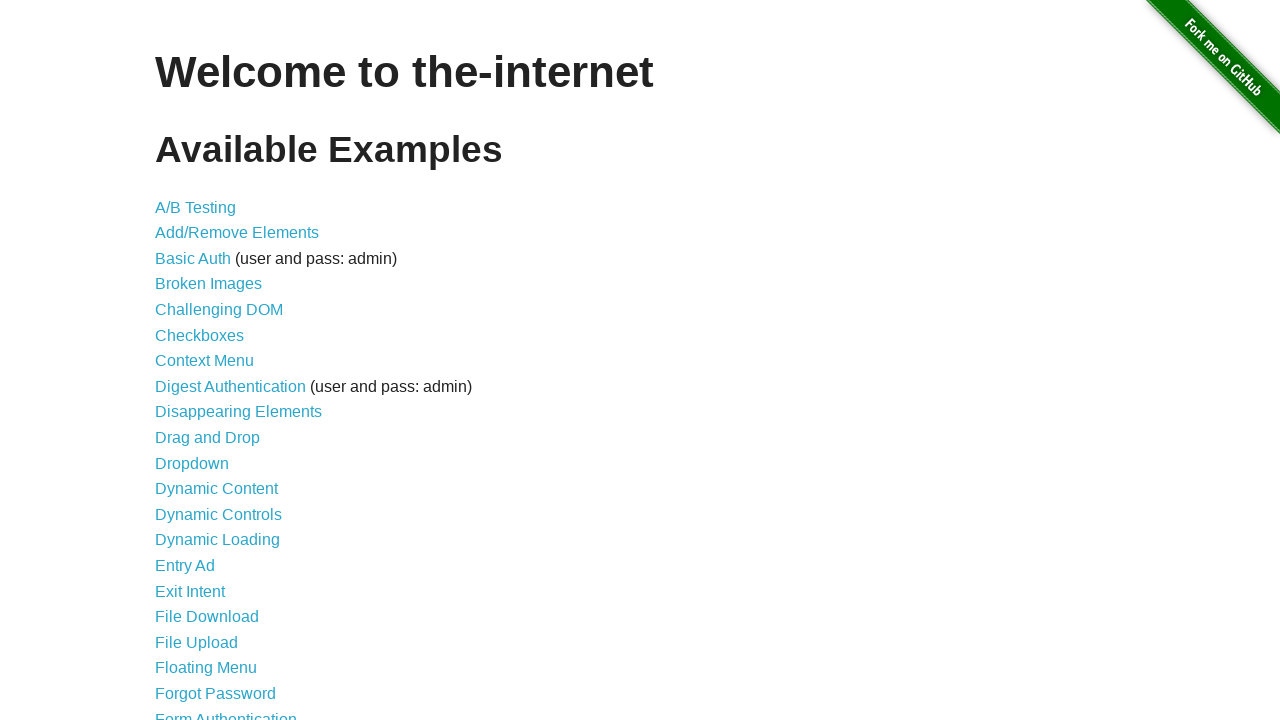

Clicked Add/Remove Elements link at (237, 233) on internal:role=link[name="Add/Remove Elements"i]
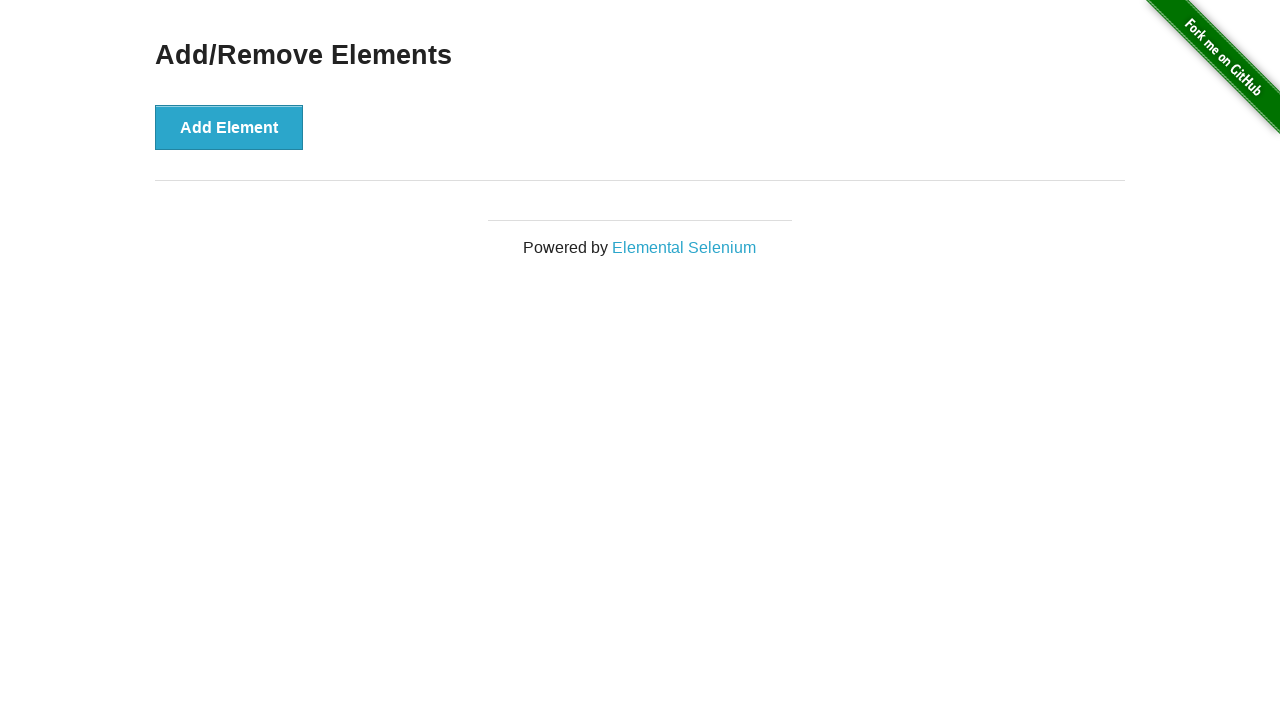

Add/Remove Elements page loaded and heading verified
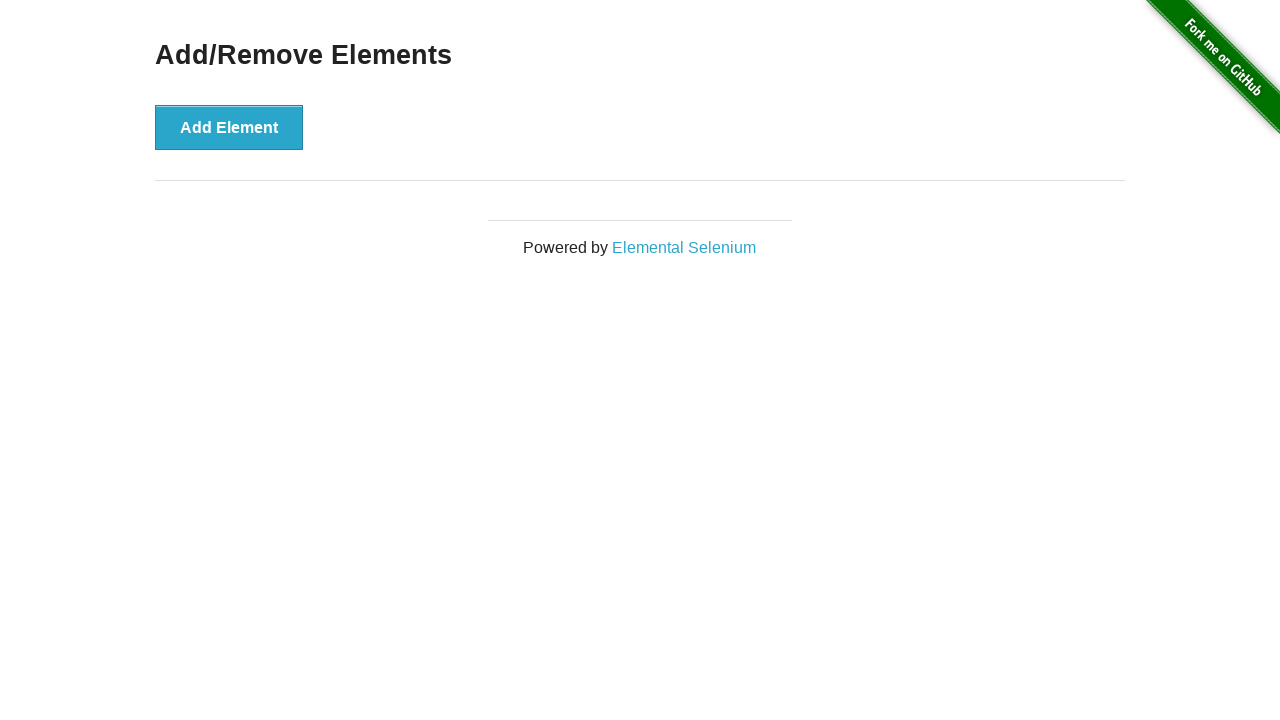

Clicked Add Element button at (229, 127) on internal:role=button[name="Add Element"i]
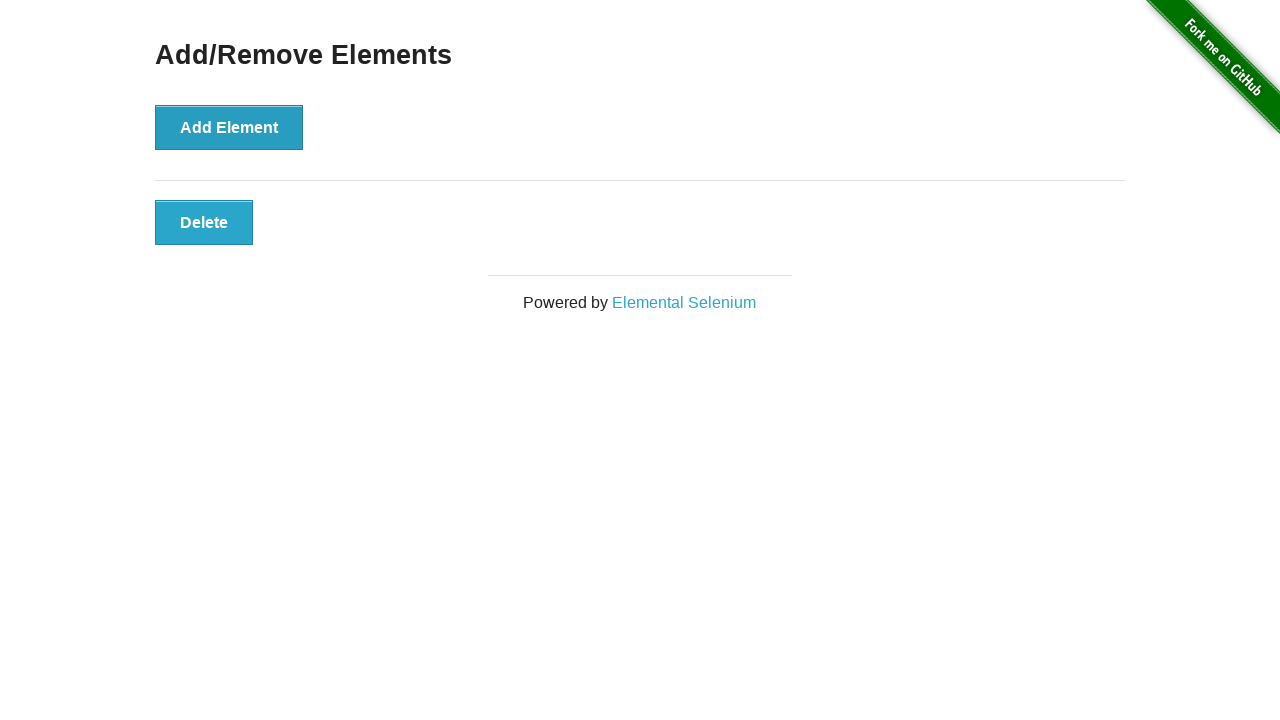

Delete button appeared after adding element
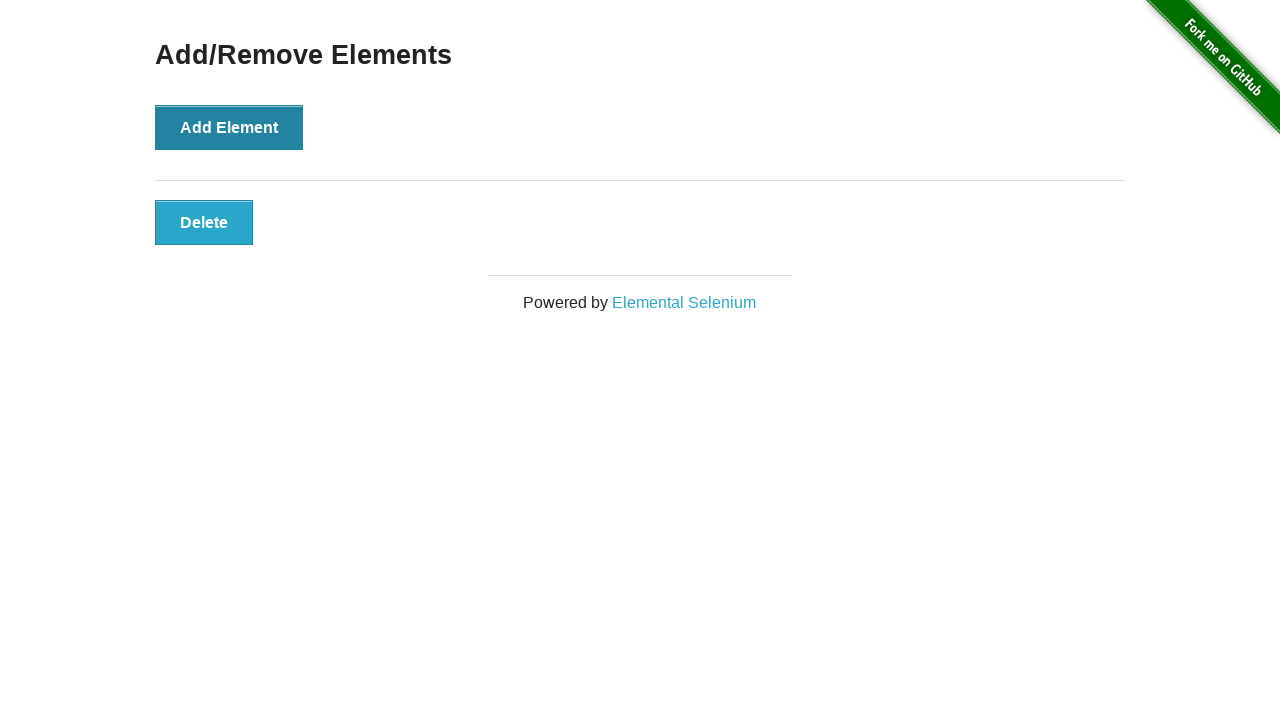

Clicked Delete button to remove element at (204, 222) on internal:role=button[name="Delete"i]
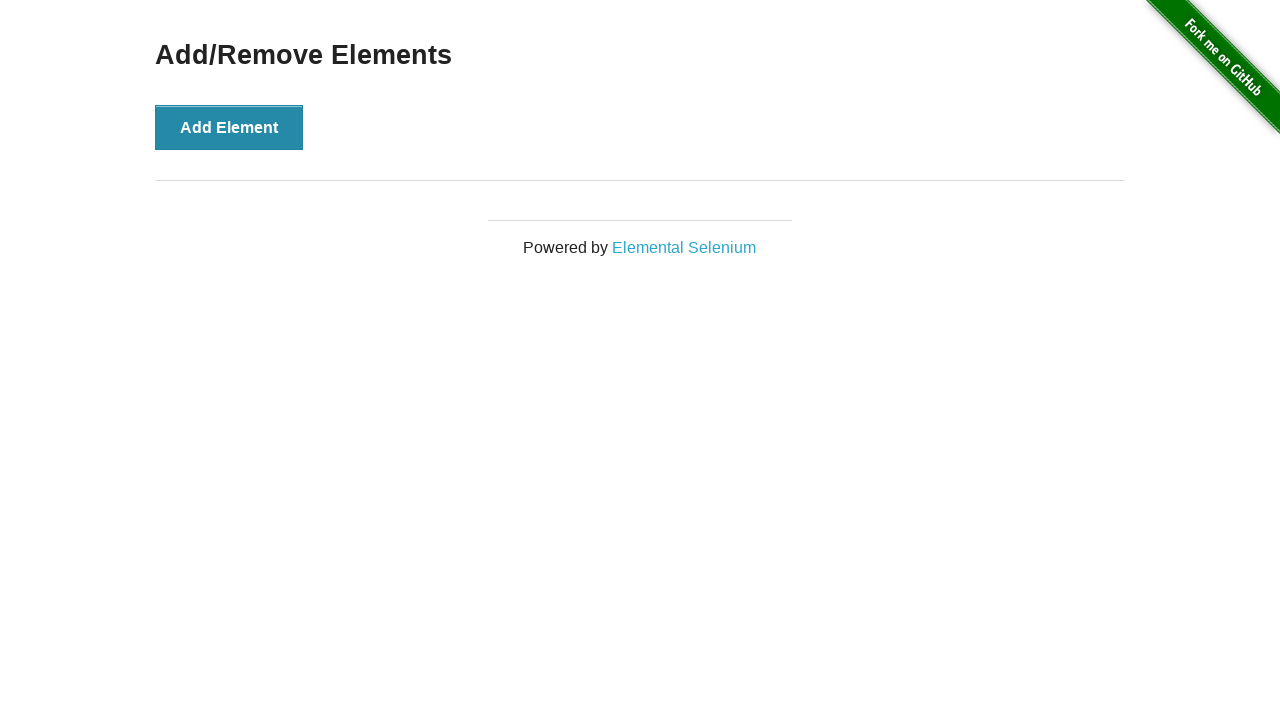

Verified Add Element button is still visible after deletion
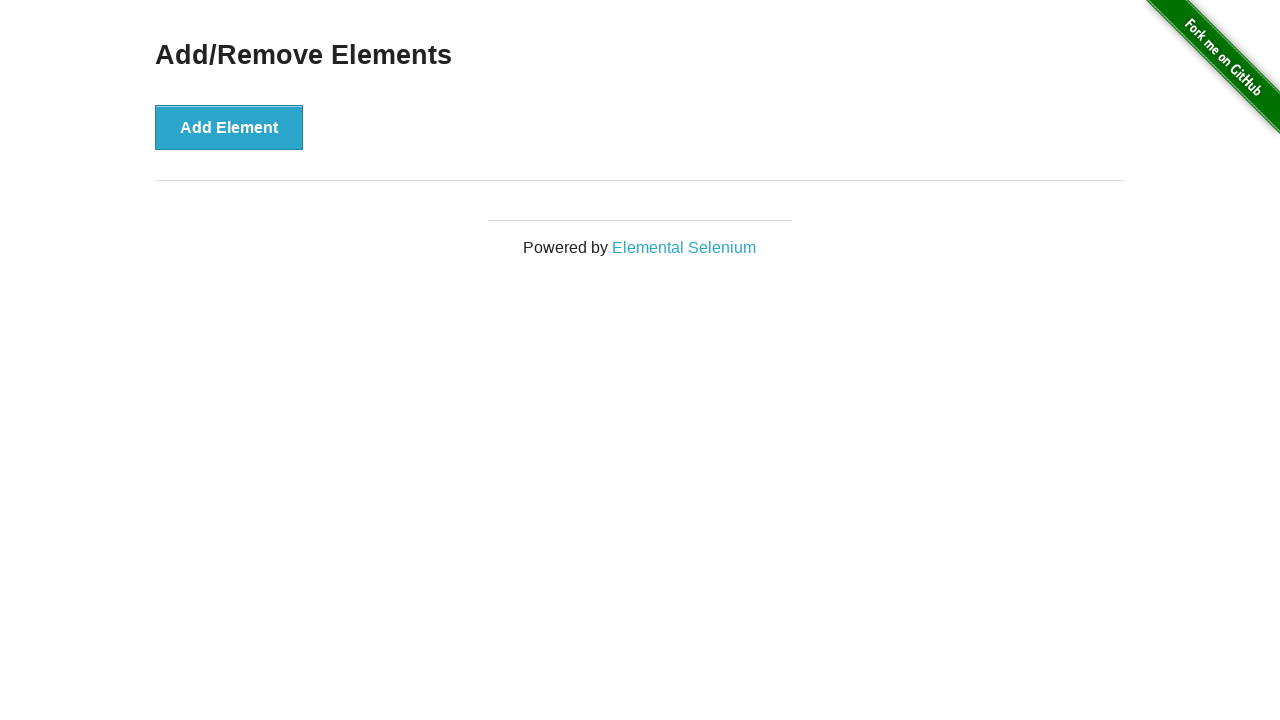

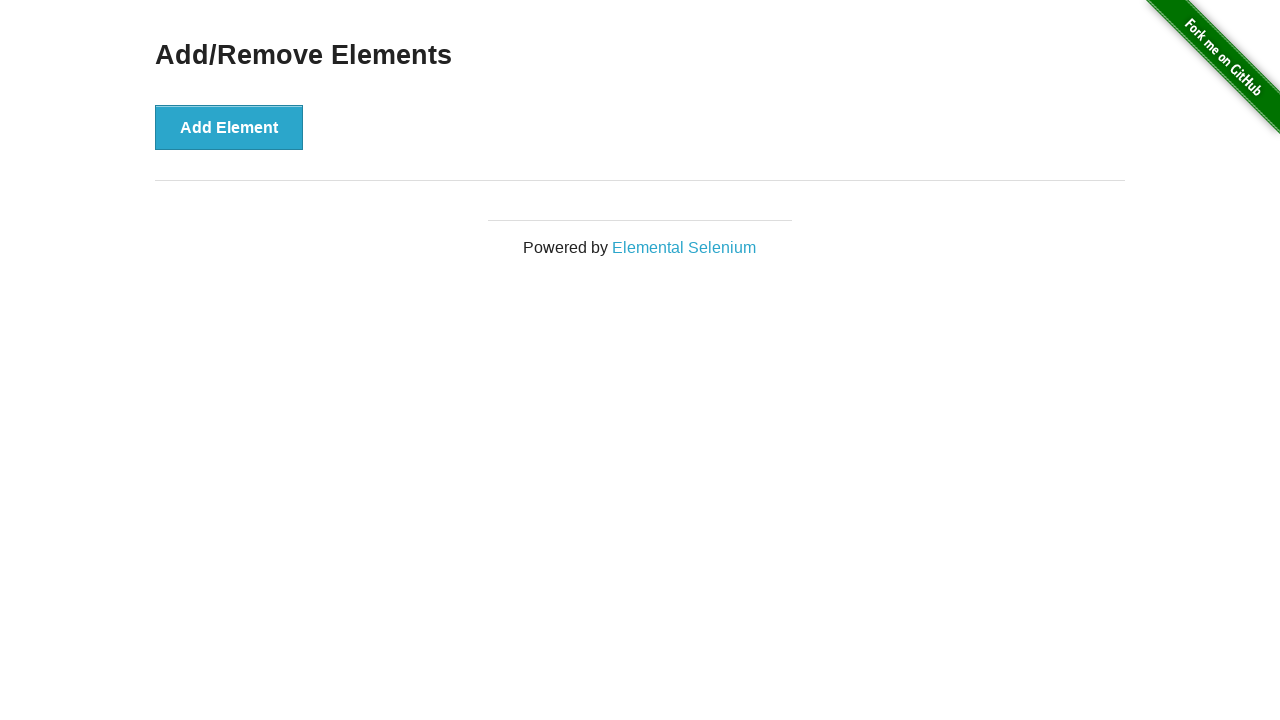